Tests dropdown selection functionality by navigating to a practice page and selecting "Opel" from a car dropdown menu.

Starting URL: https://selectorshub.com/xpath-practice-page/

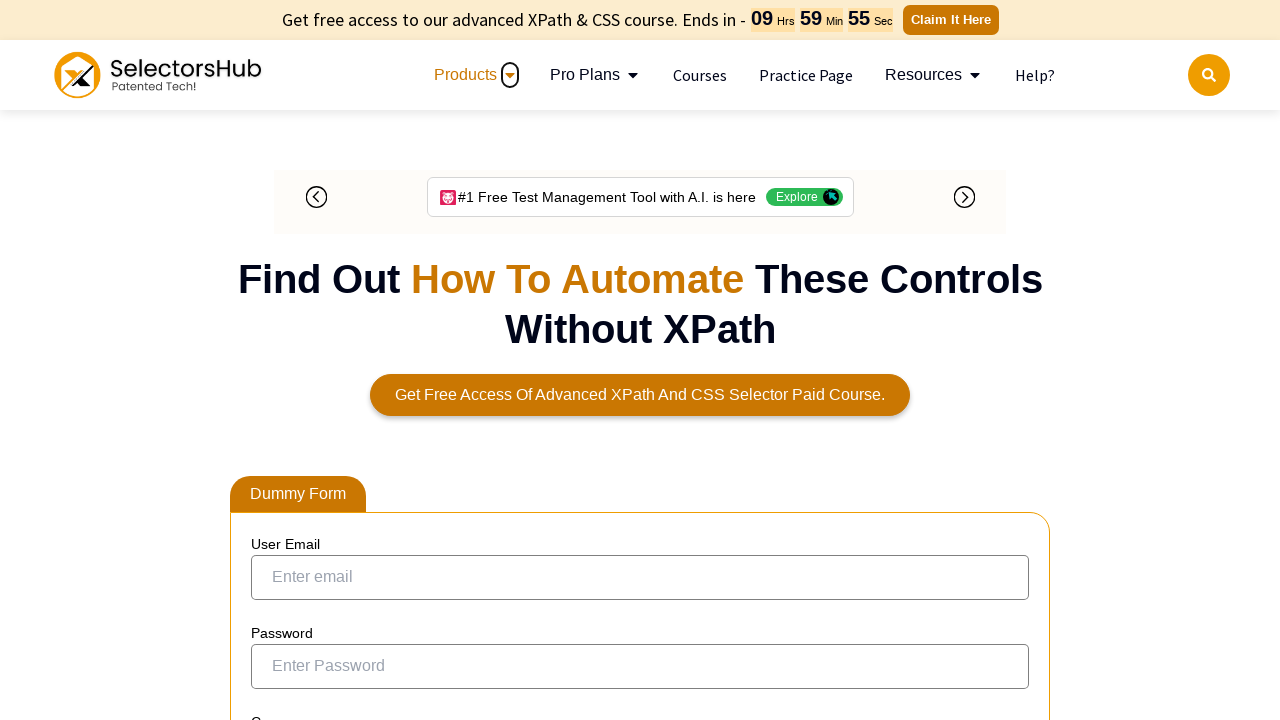

Car dropdown element became visible
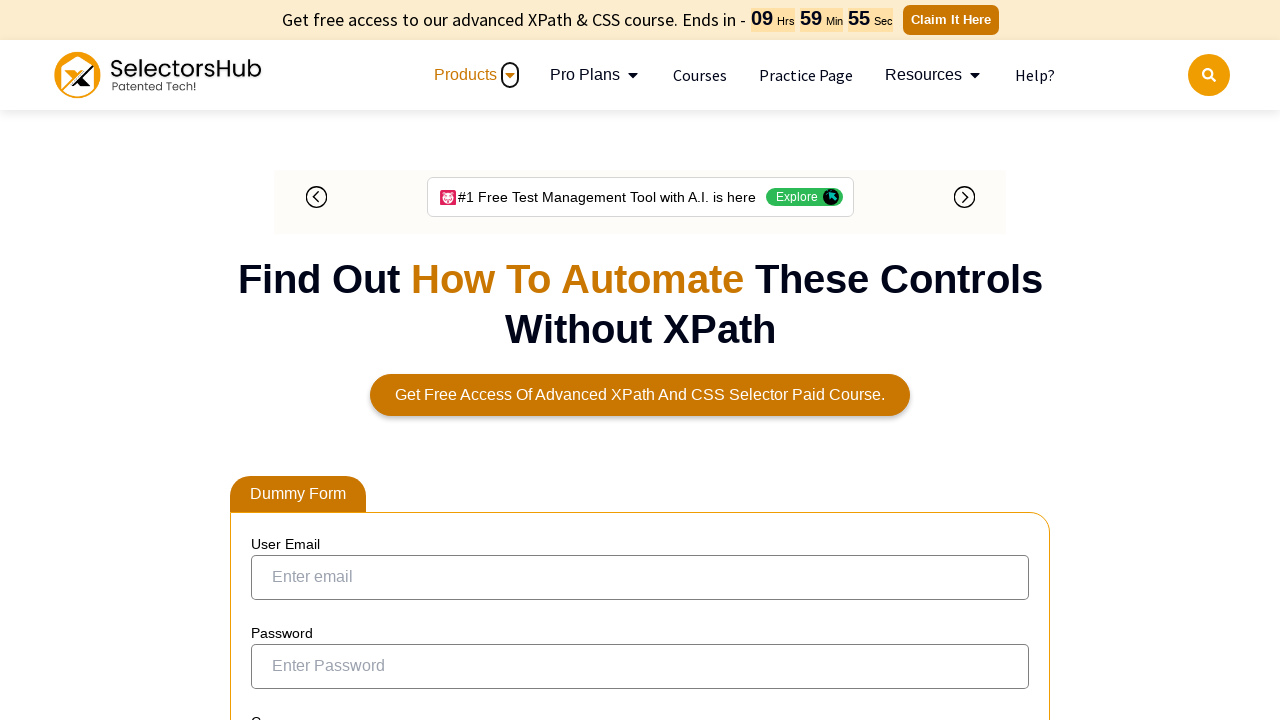

Selected 'Opel' from car dropdown menu on #cars
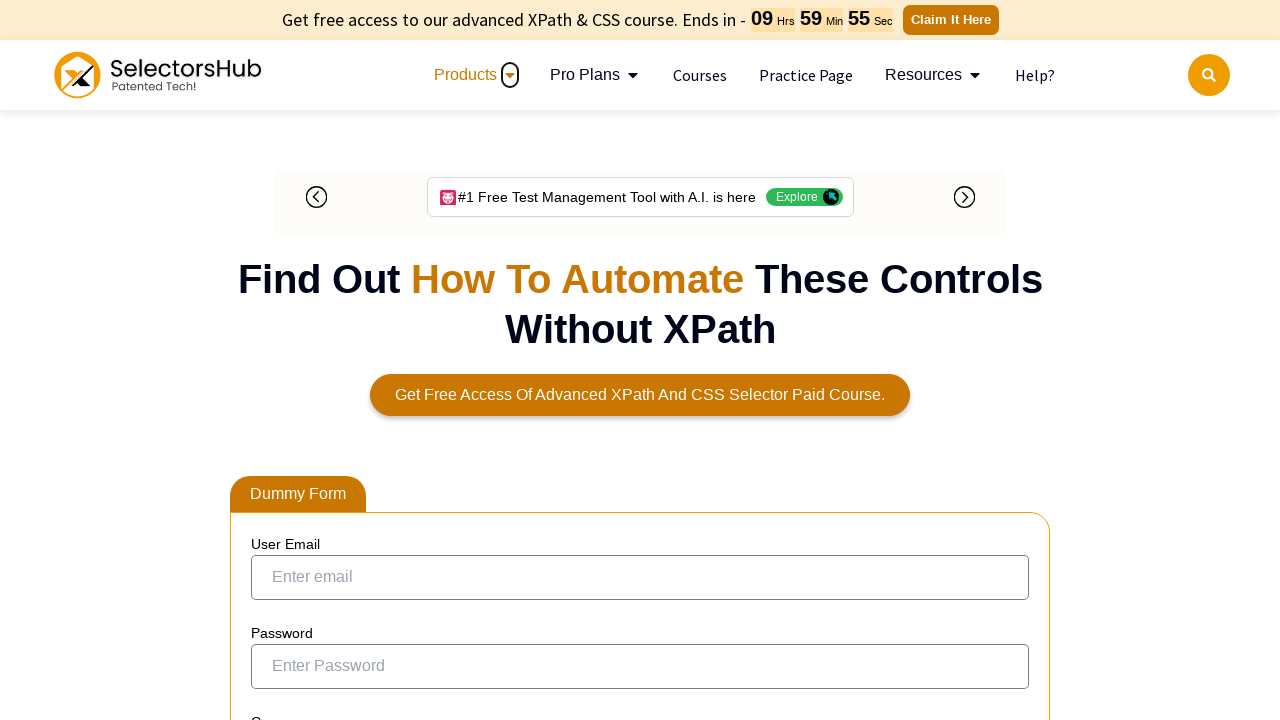

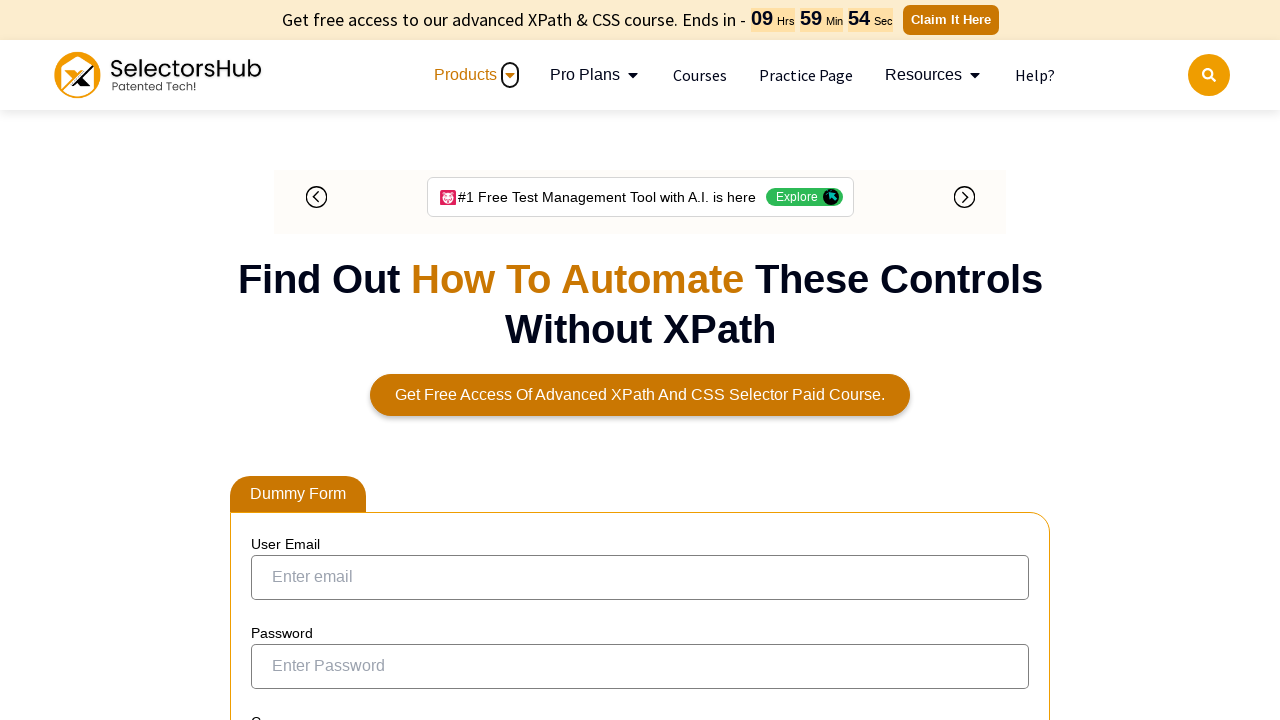